Tests navigation on the Selenium documentation website by clicking on the WebDriver documentation link and verifying the page title changes accordingly.

Starting URL: https://selenium.dev/documentation

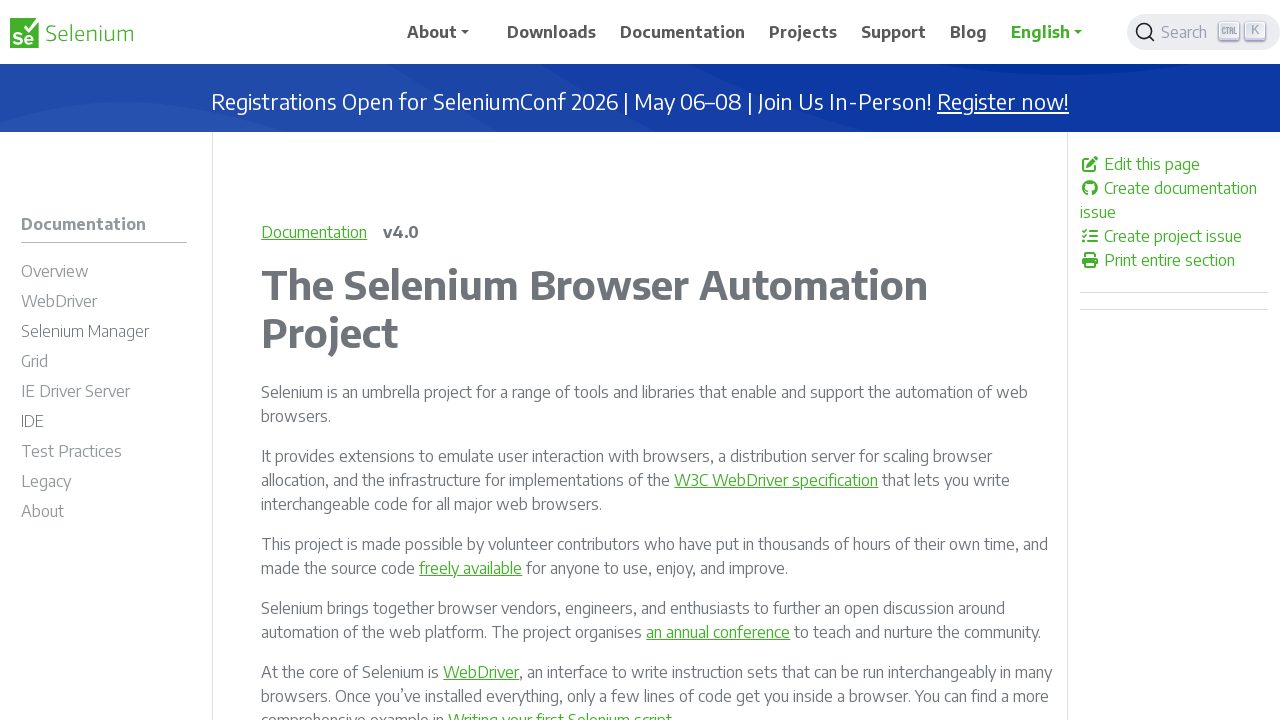

Verified page title contains 'Selenium'
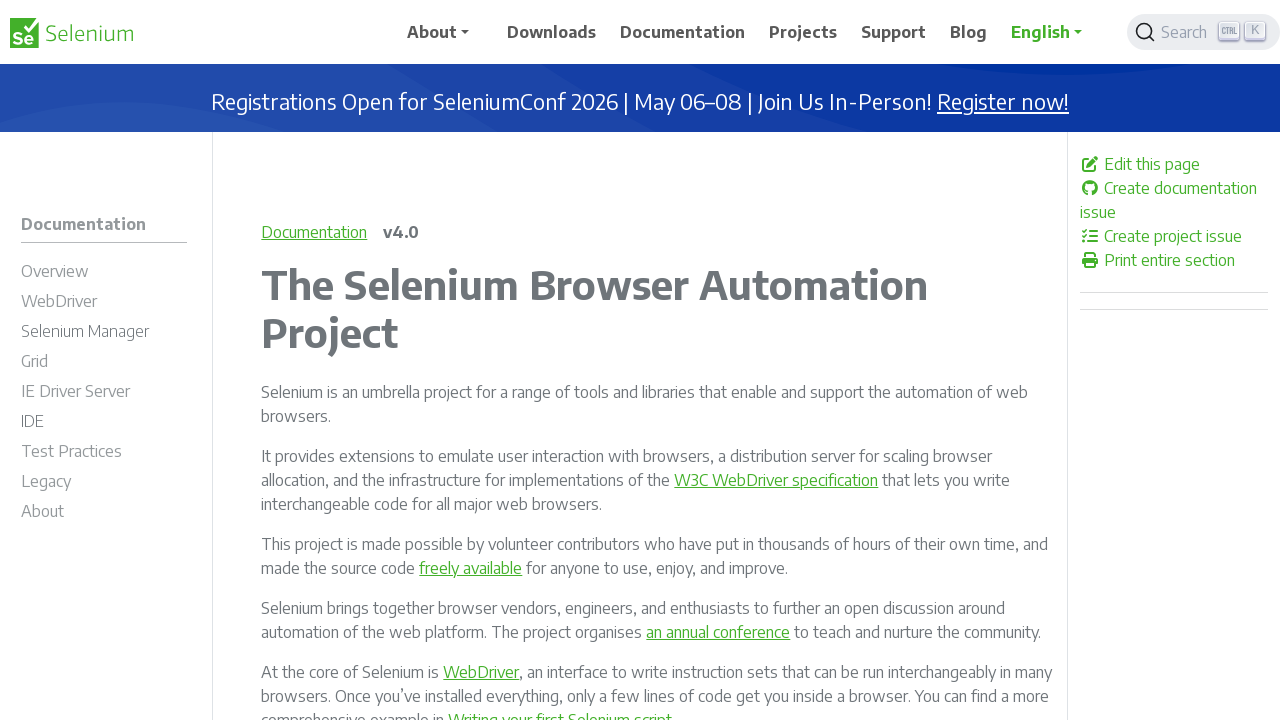

Clicked on the WebDriver documentation link at (104, 304) on #m-documentationwebdriver
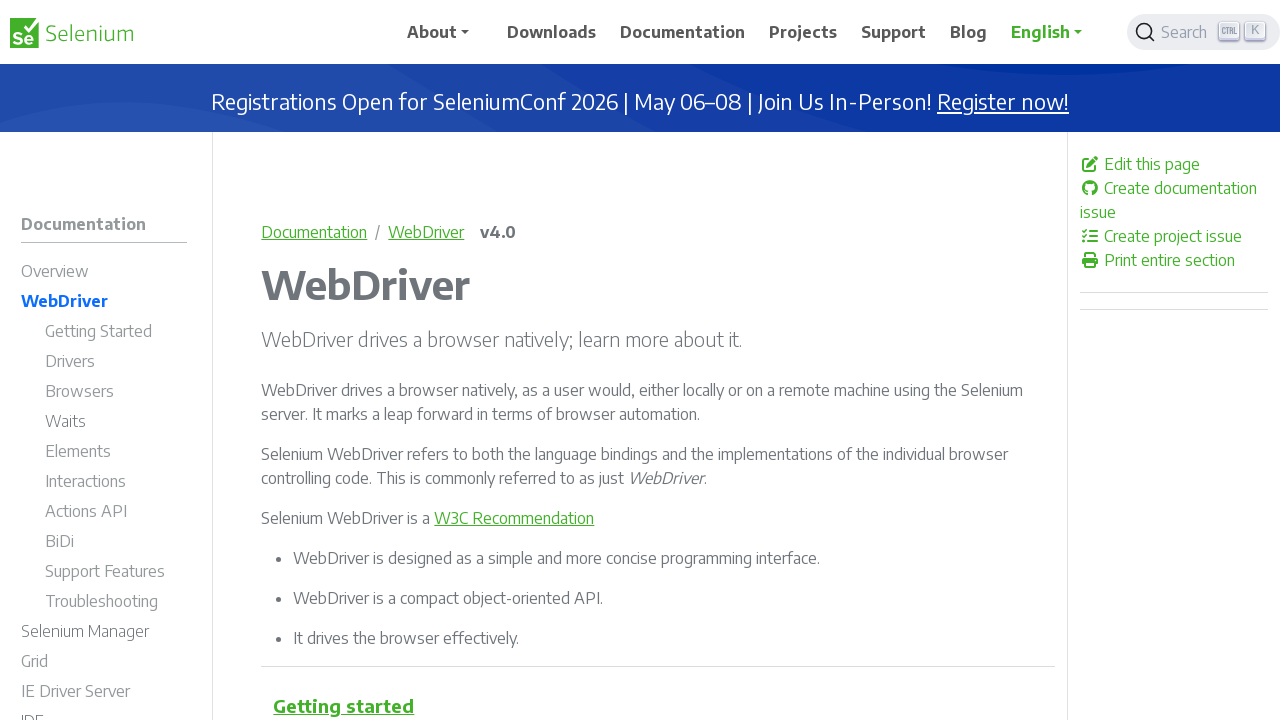

Waited for page to reach domcontentloaded state
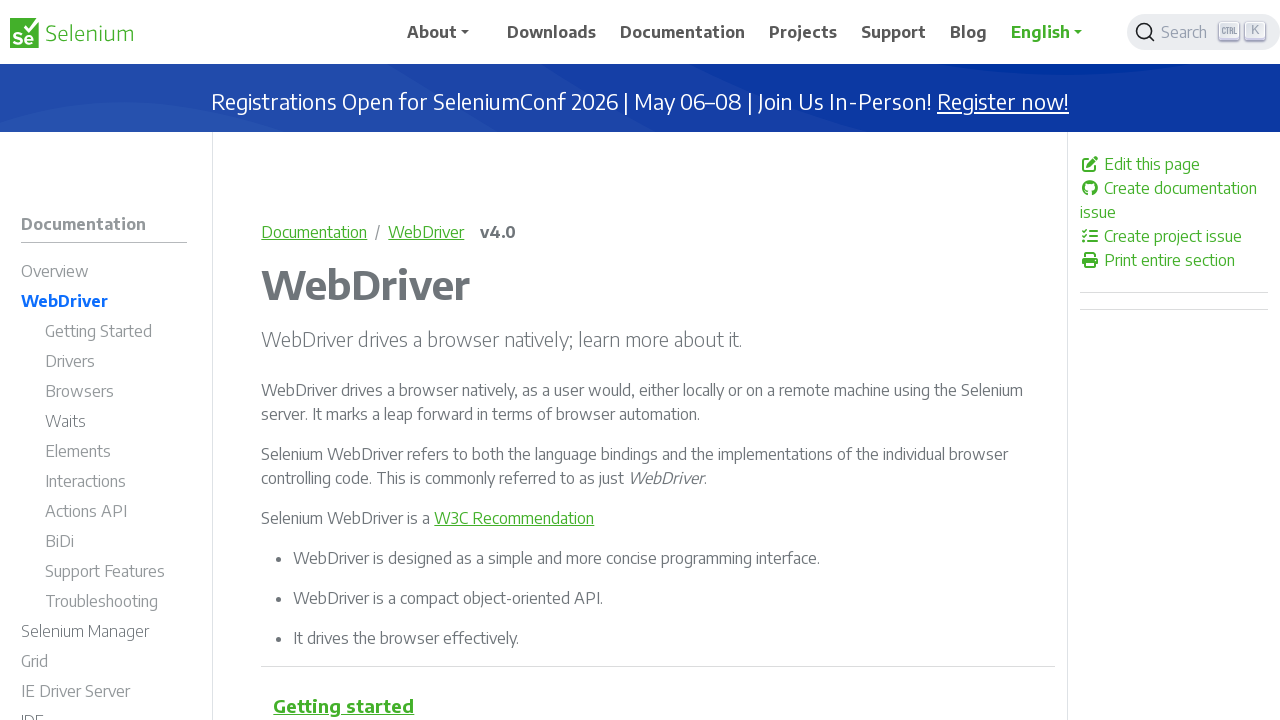

Verified page title contains 'WebDriver'
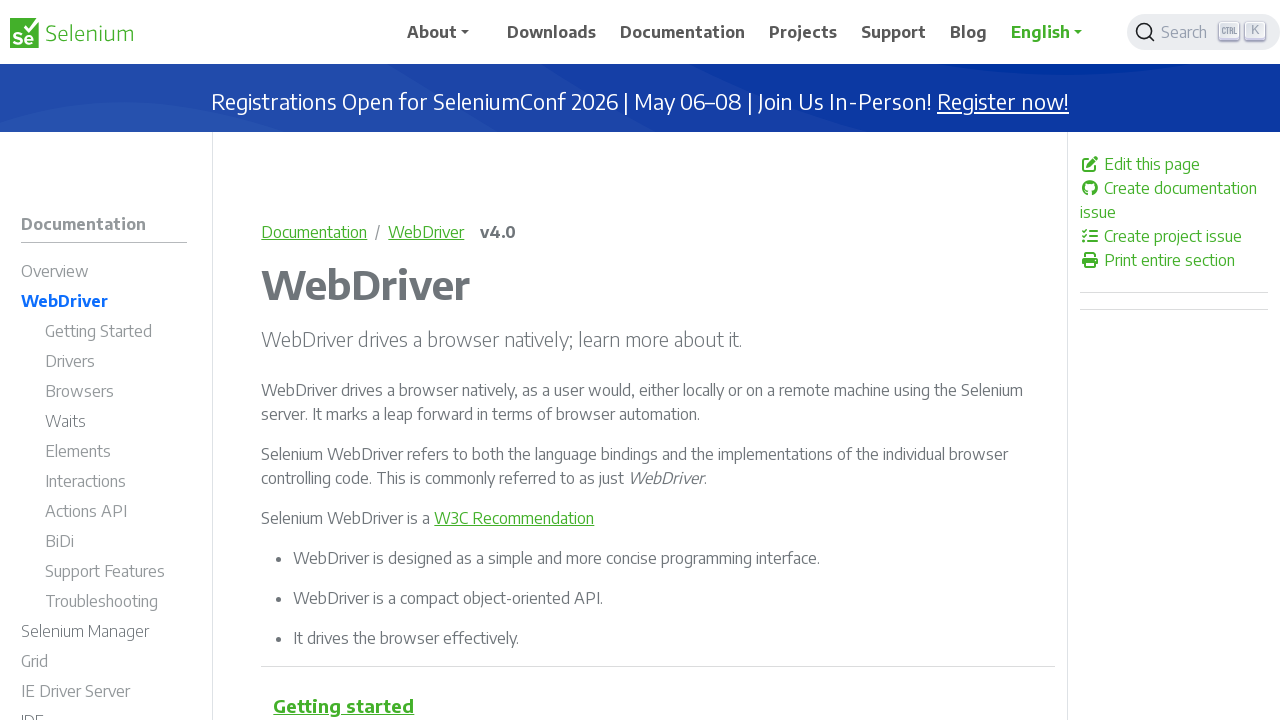

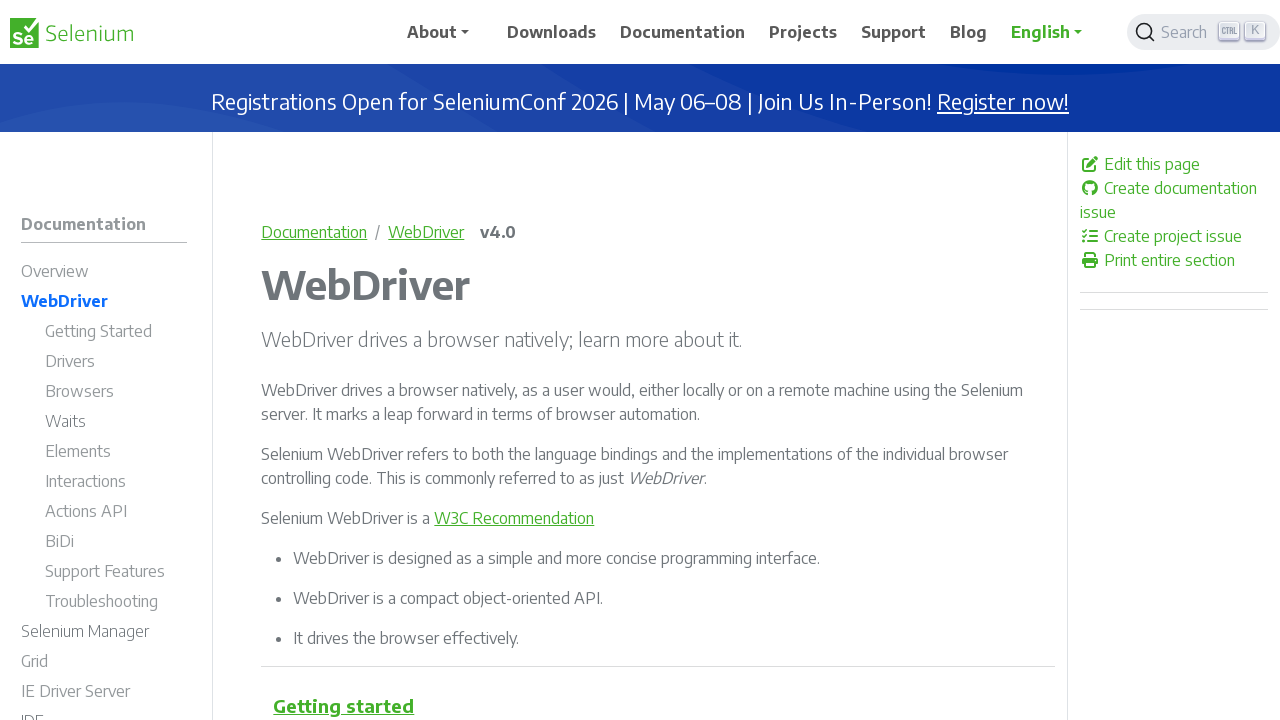